Navigates to the Laravel website and verifies the page title contains "Laravel"

Starting URL: https://laravel.com

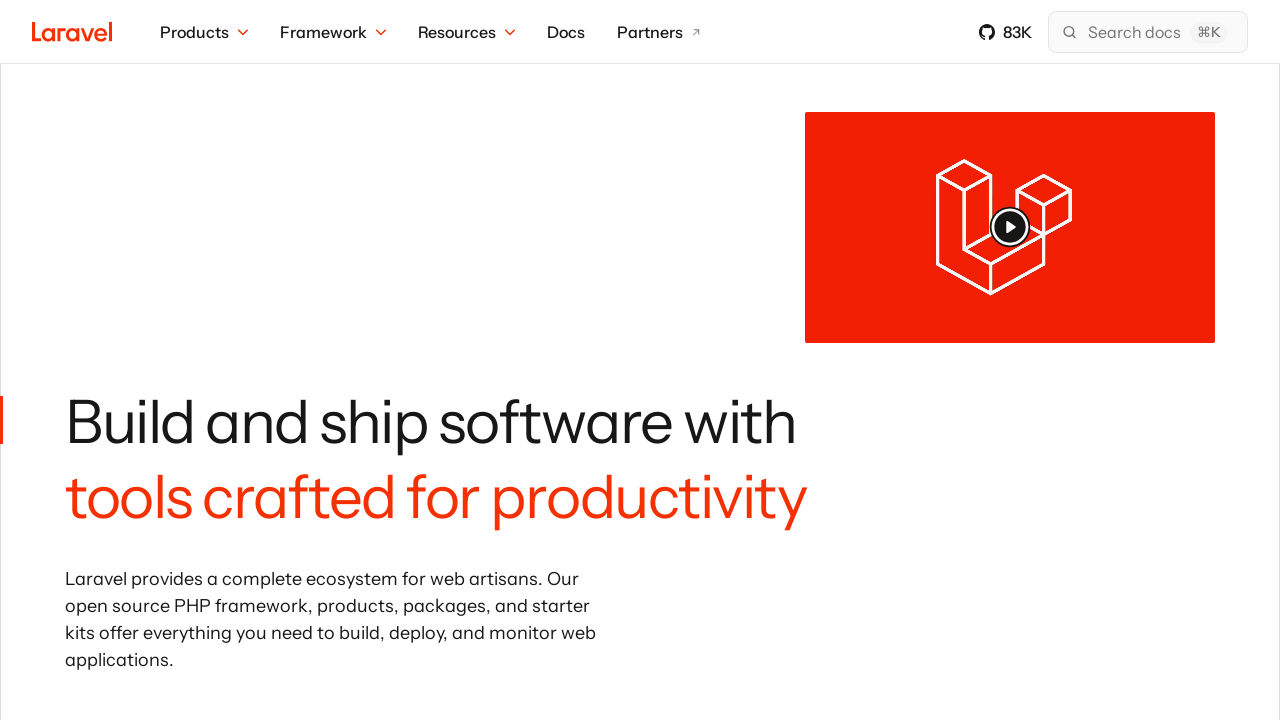

Waited for page to reach domcontentloaded state
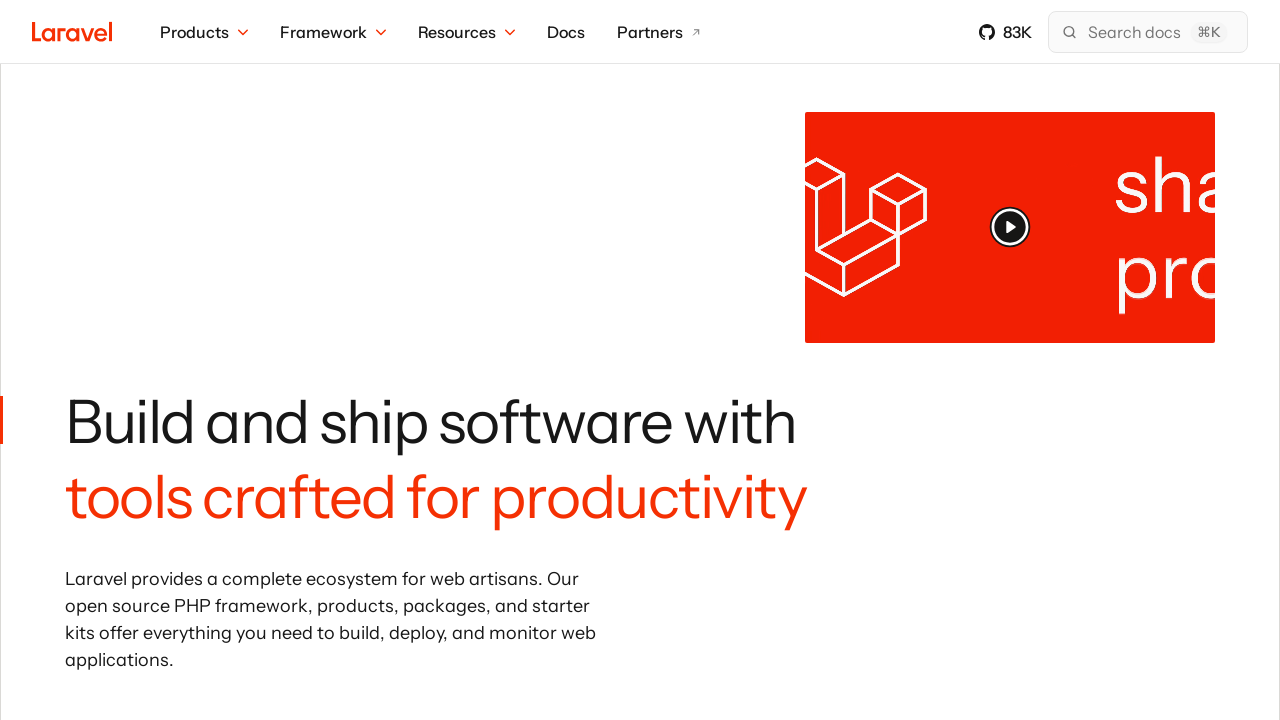

Verified page title contains 'Laravel'
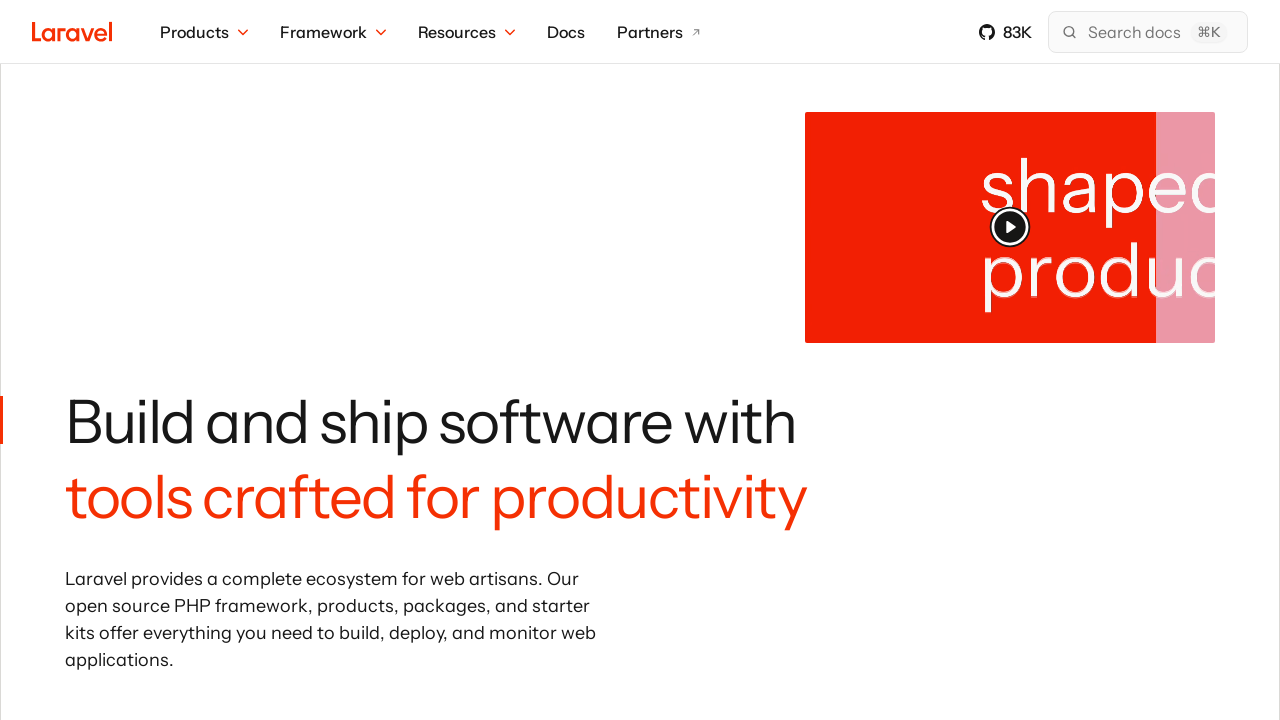

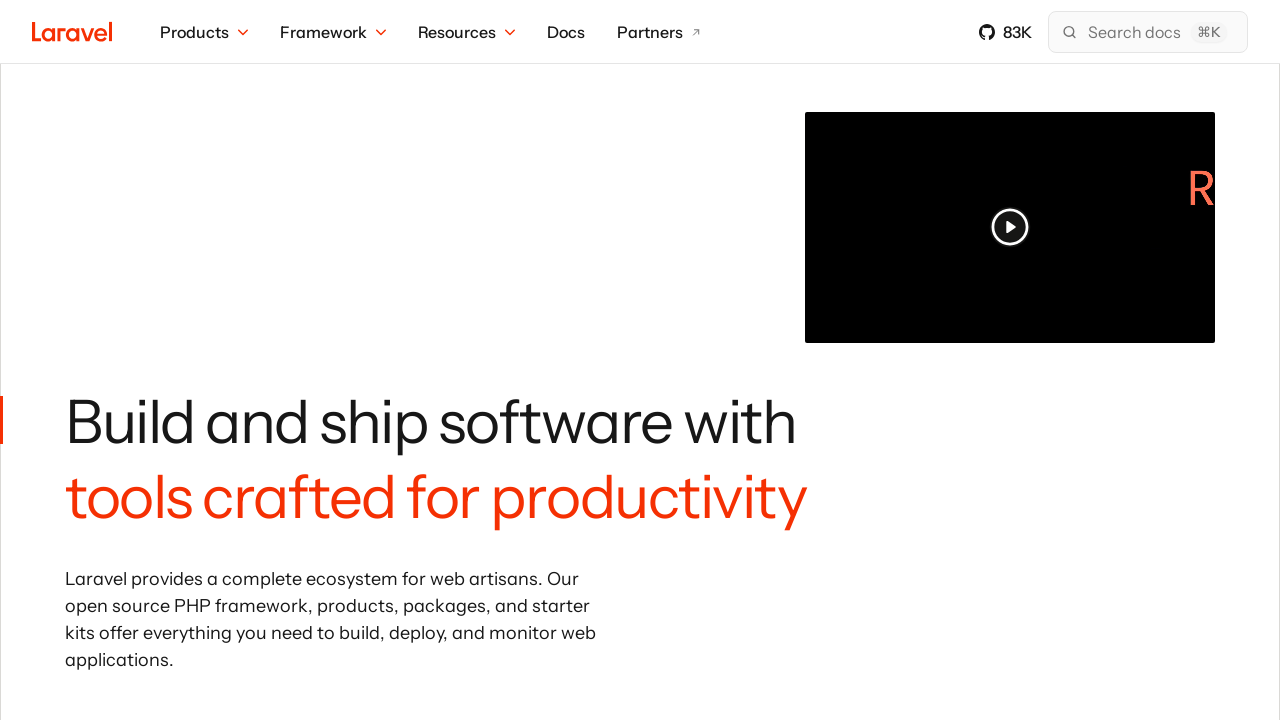